Tests dropdown functionality on a practice website by selecting currency options from a static dropdown and incrementing passenger count in a dynamic dropdown

Starting URL: https://rahulshettyacademy.com/dropdownsPractise/

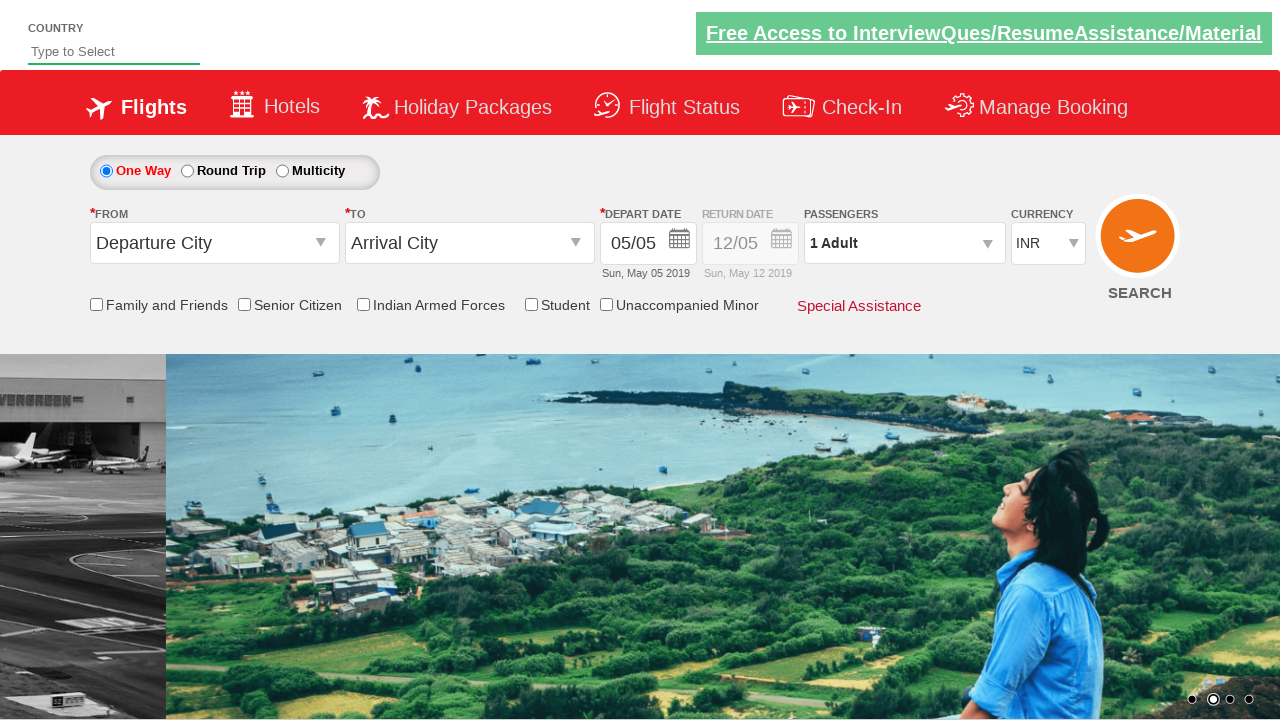

Selected currency dropdown option by index 3 (4th option) on #ctl00_mainContent_DropDownListCurrency
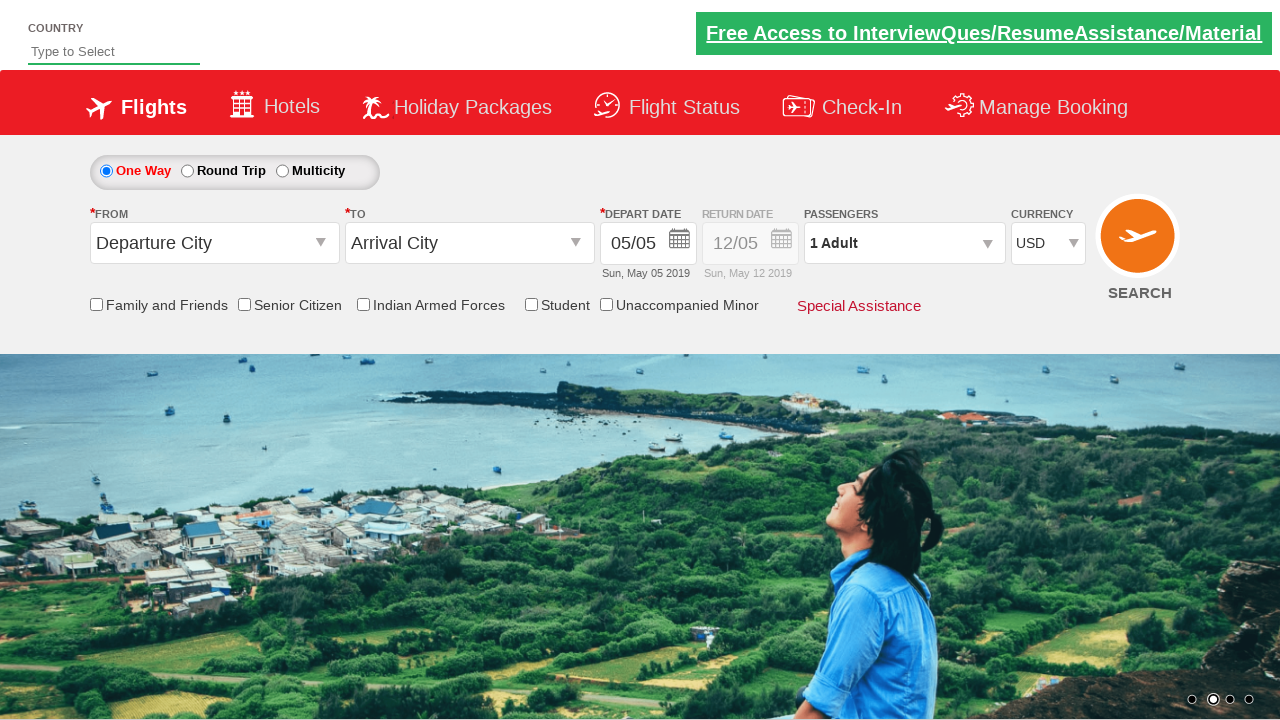

Selected currency 'AED' from dropdown by visible text on #ctl00_mainContent_DropDownListCurrency
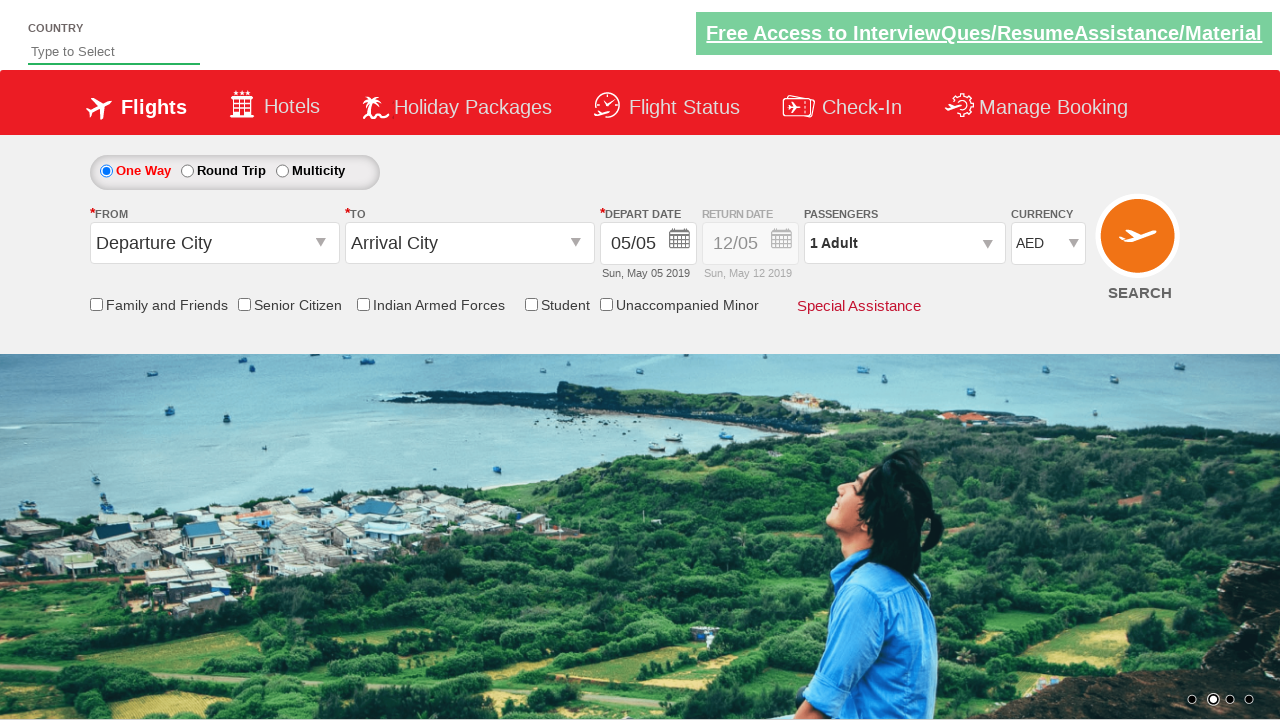

Selected currency 'INR' from dropdown by value on #ctl00_mainContent_DropDownListCurrency
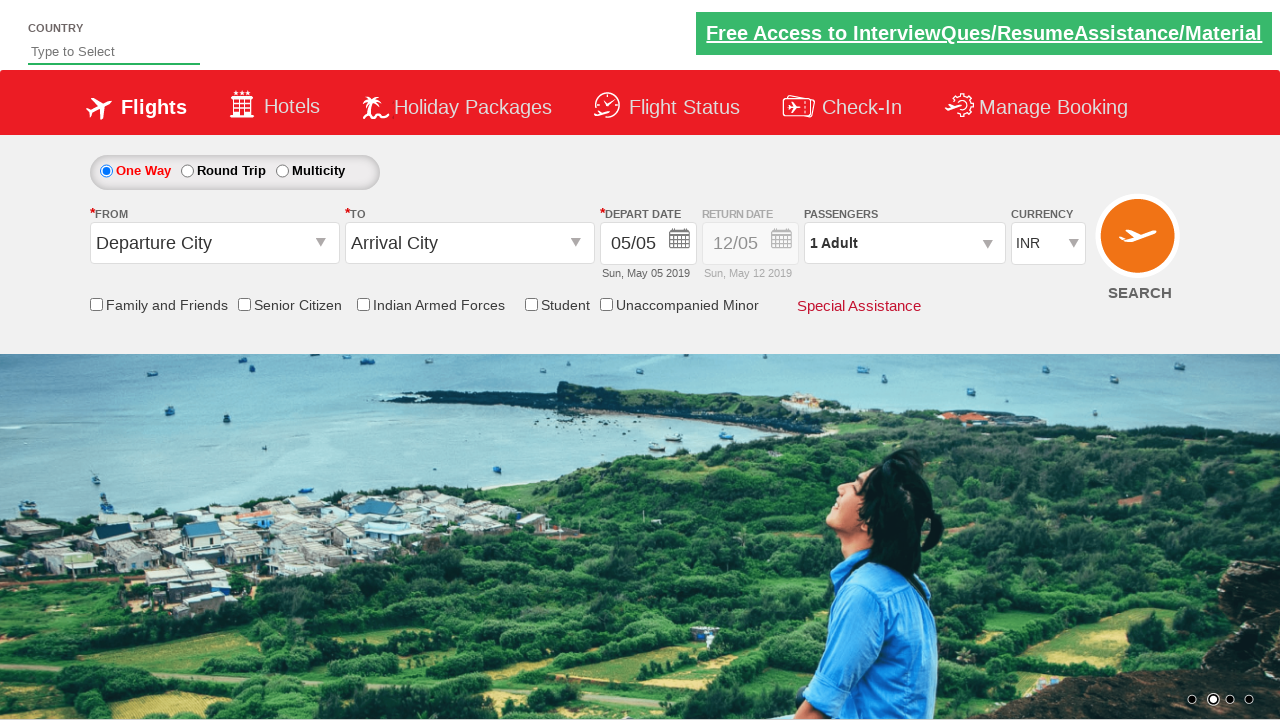

Clicked on passengers dropdown to open it at (904, 243) on #divpaxinfo
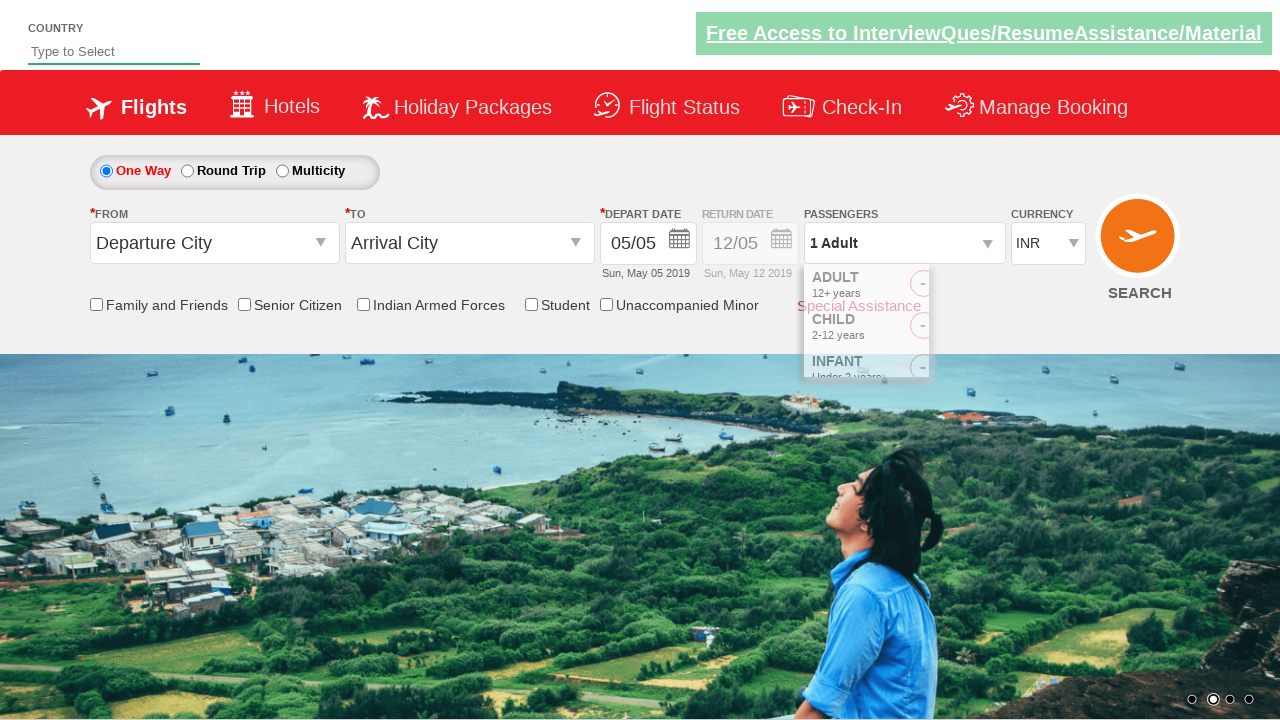

Waited 2 seconds for passenger dropdown to fully open
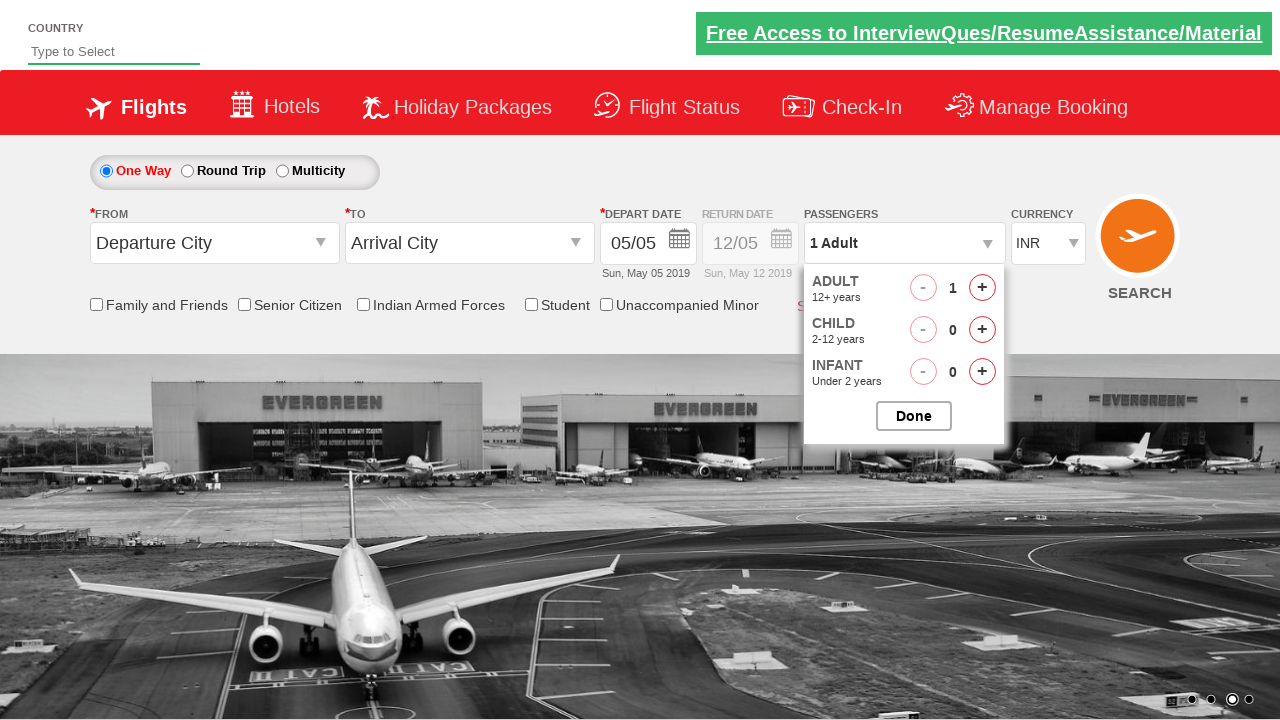

Incremented adult passenger count (iteration 1 of 4) at (982, 288) on #hrefIncAdt
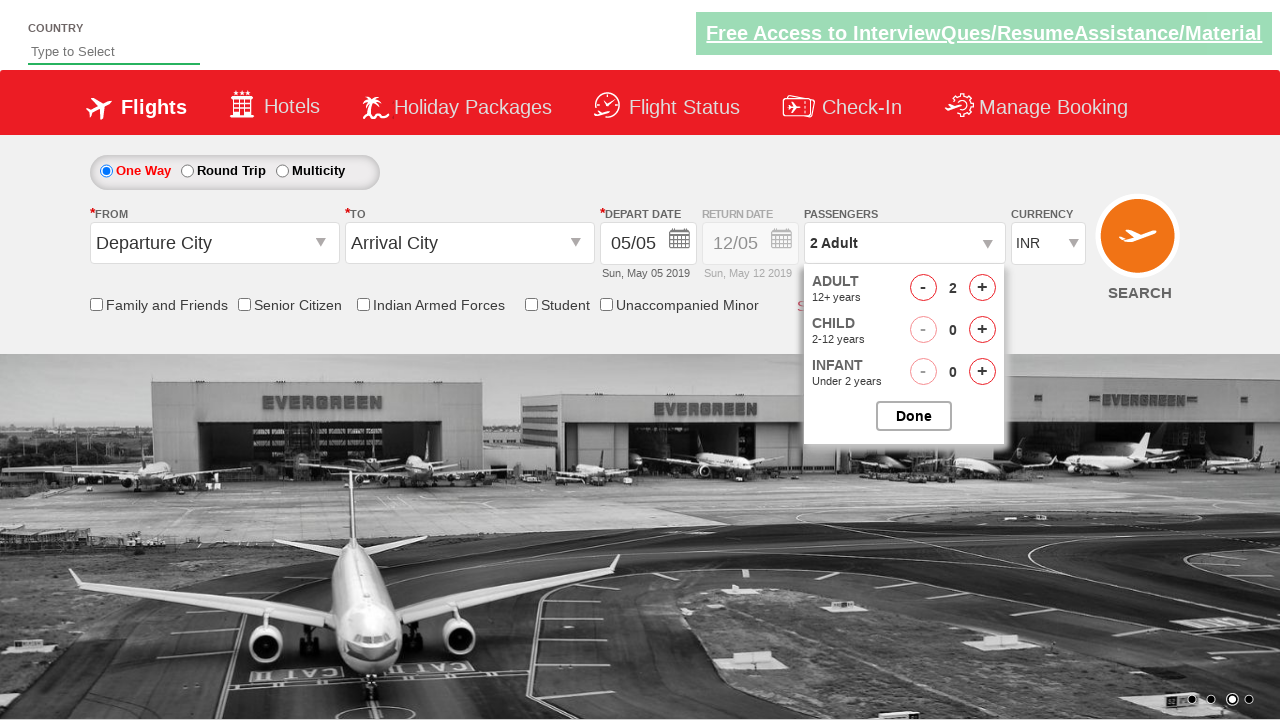

Incremented adult passenger count (iteration 2 of 4) at (982, 288) on #hrefIncAdt
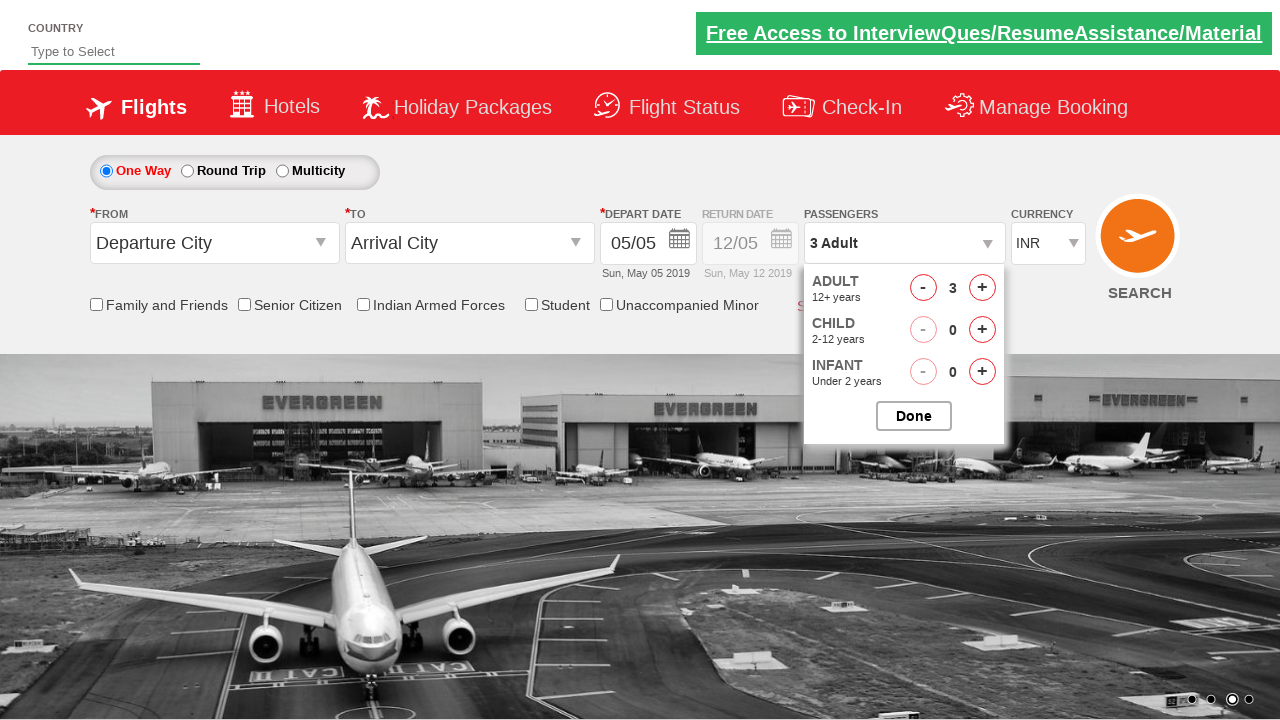

Incremented adult passenger count (iteration 3 of 4) at (982, 288) on #hrefIncAdt
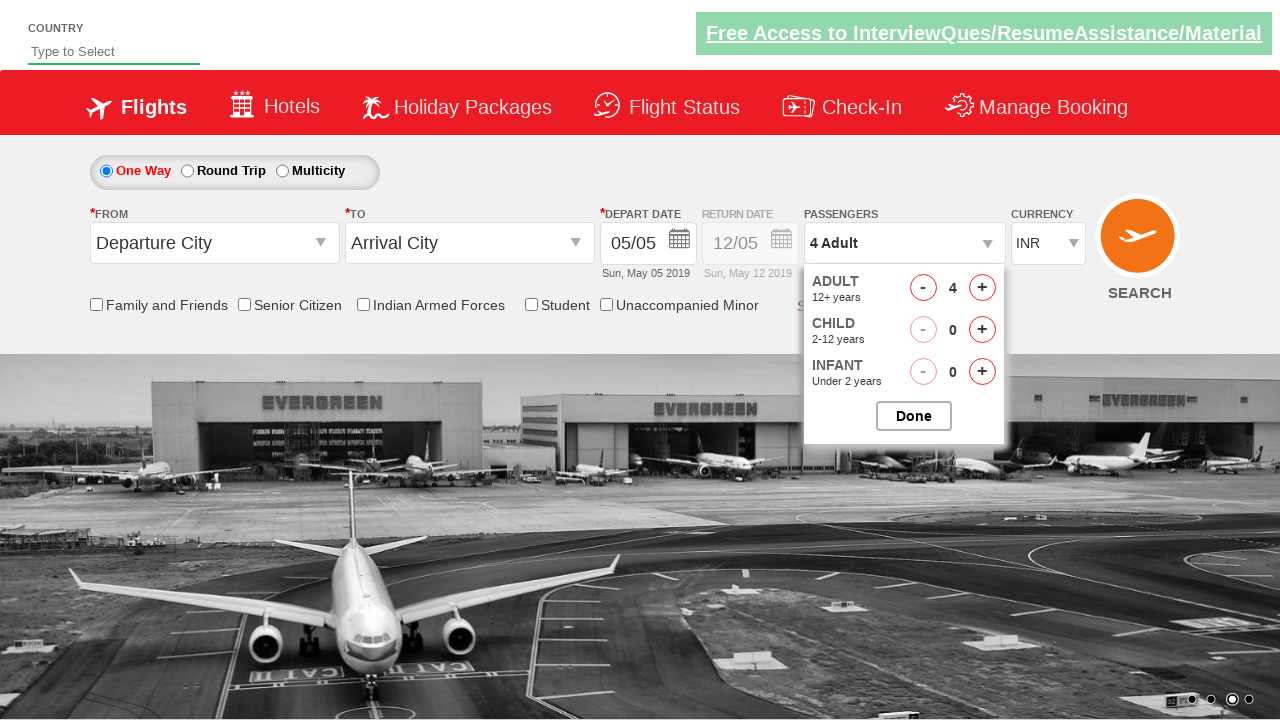

Incremented adult passenger count (iteration 4 of 4) at (982, 288) on #hrefIncAdt
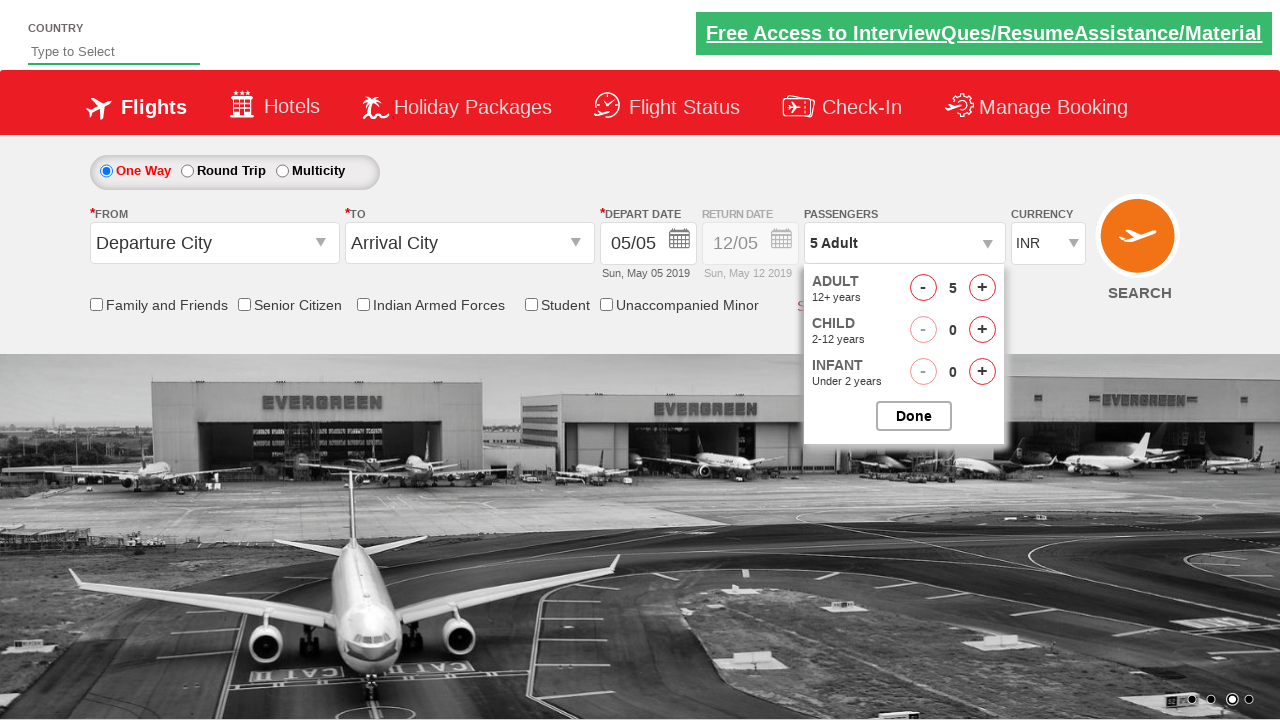

Closed the passenger selection dropdown at (914, 416) on #btnclosepaxoption
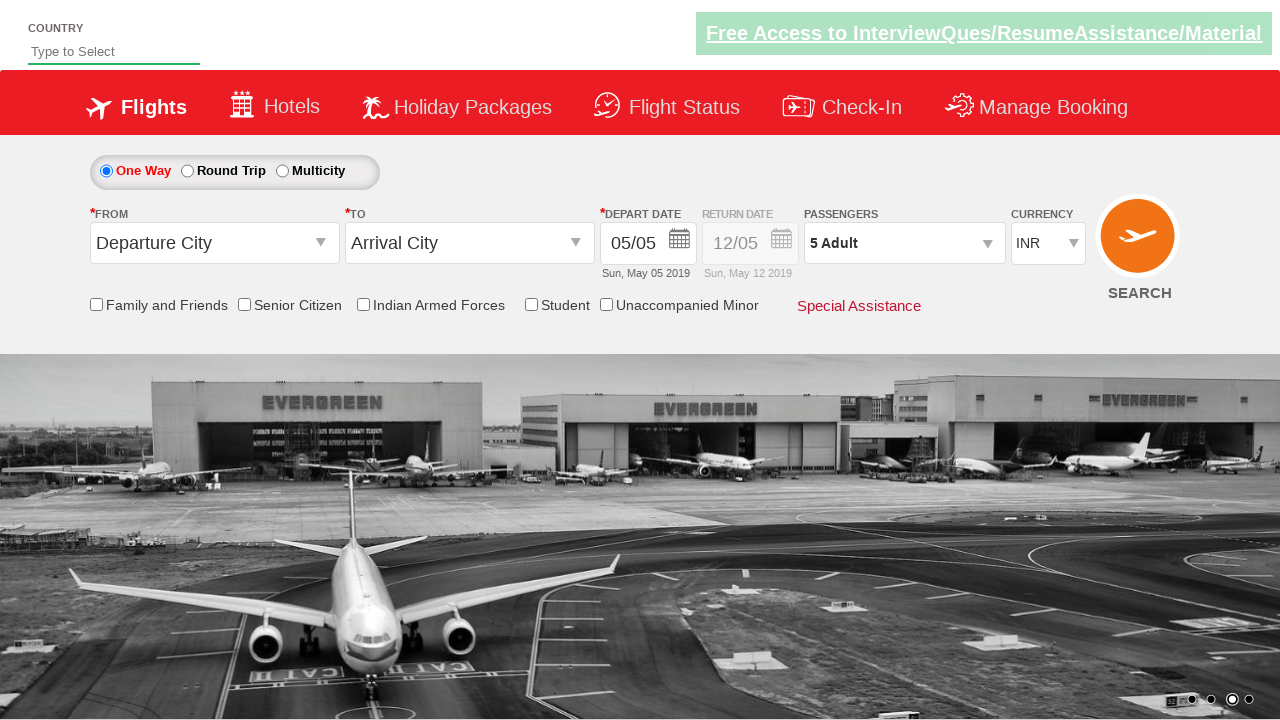

Verified passenger count display is visible showing 5 Adults
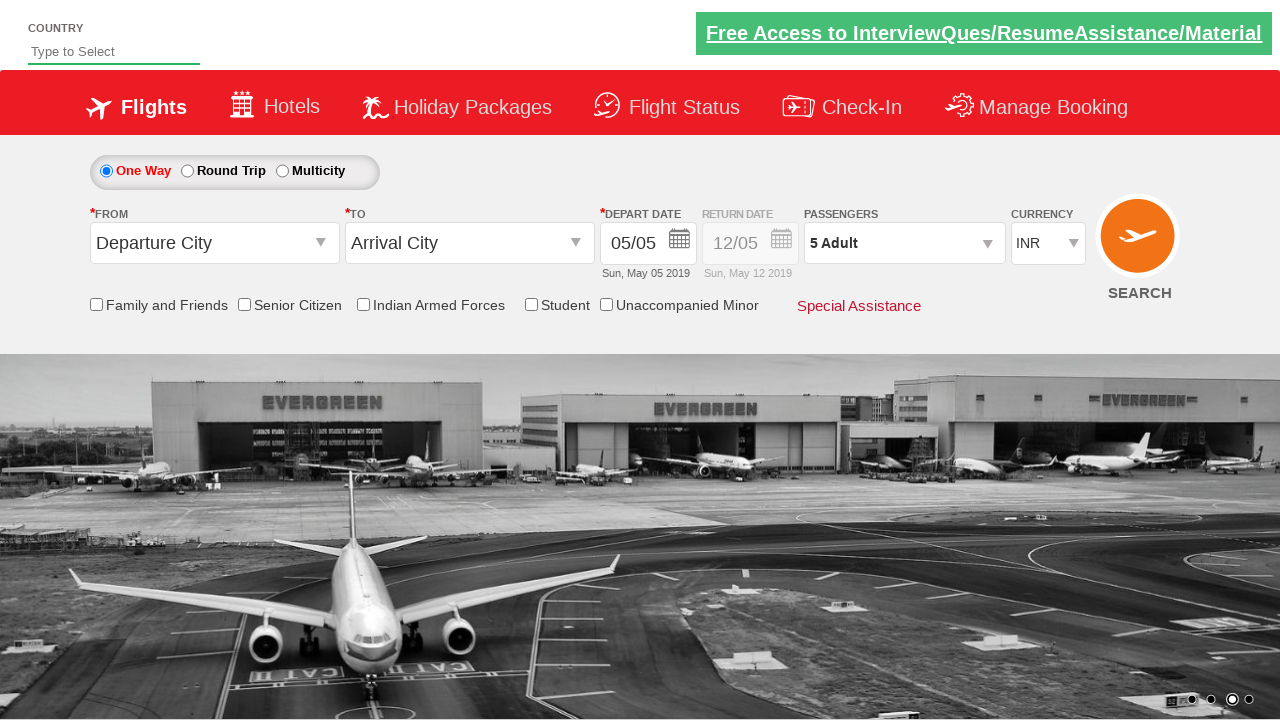

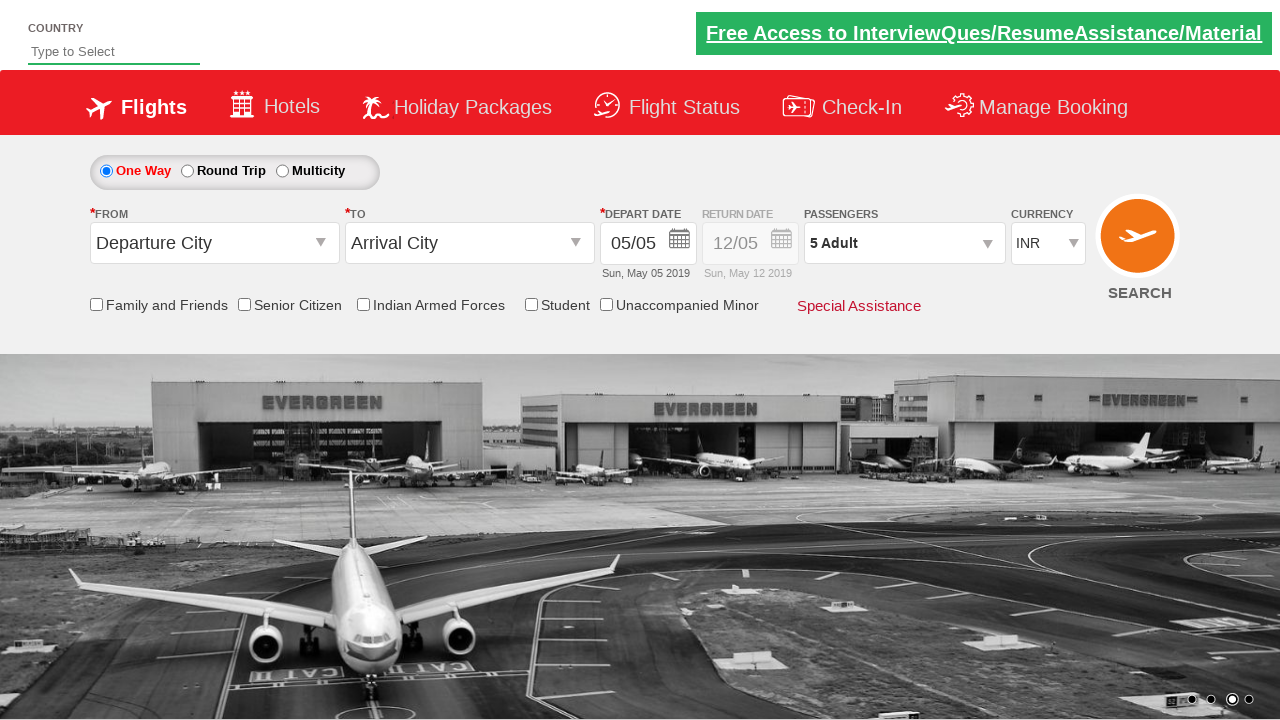